Tests form interaction on an Angular practice page by locating a name input field and filling in a date of birth field that is positioned below the date of birth label.

Starting URL: https://rahulshettyacademy.com/angularpractice/

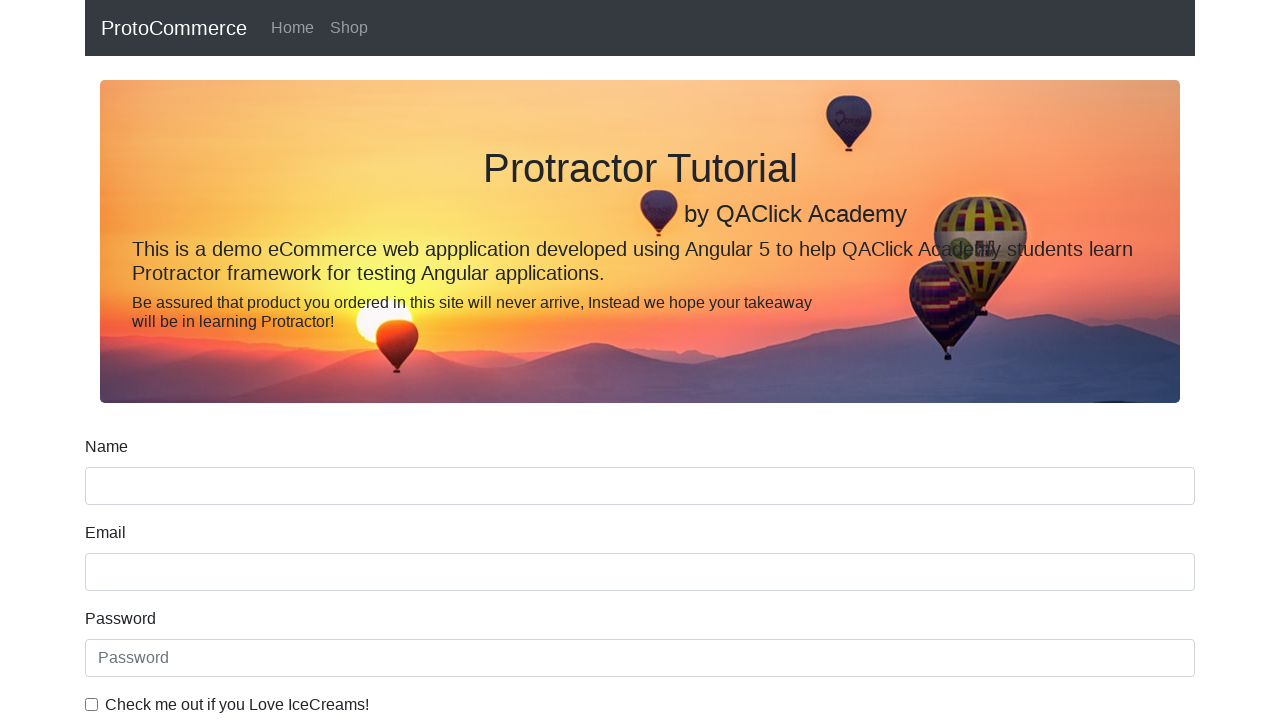

Waited for form to load - name input field is visible
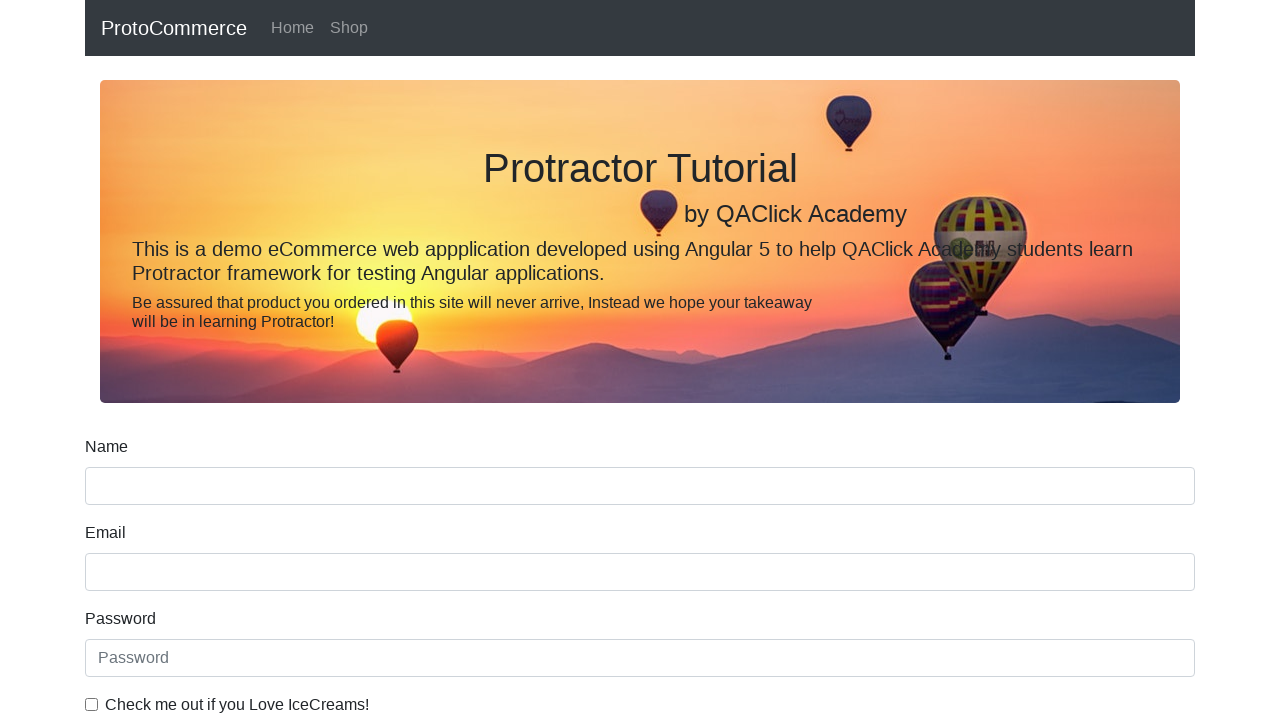

Filled date of birth field with 1992-02-02 on input[name='bday']
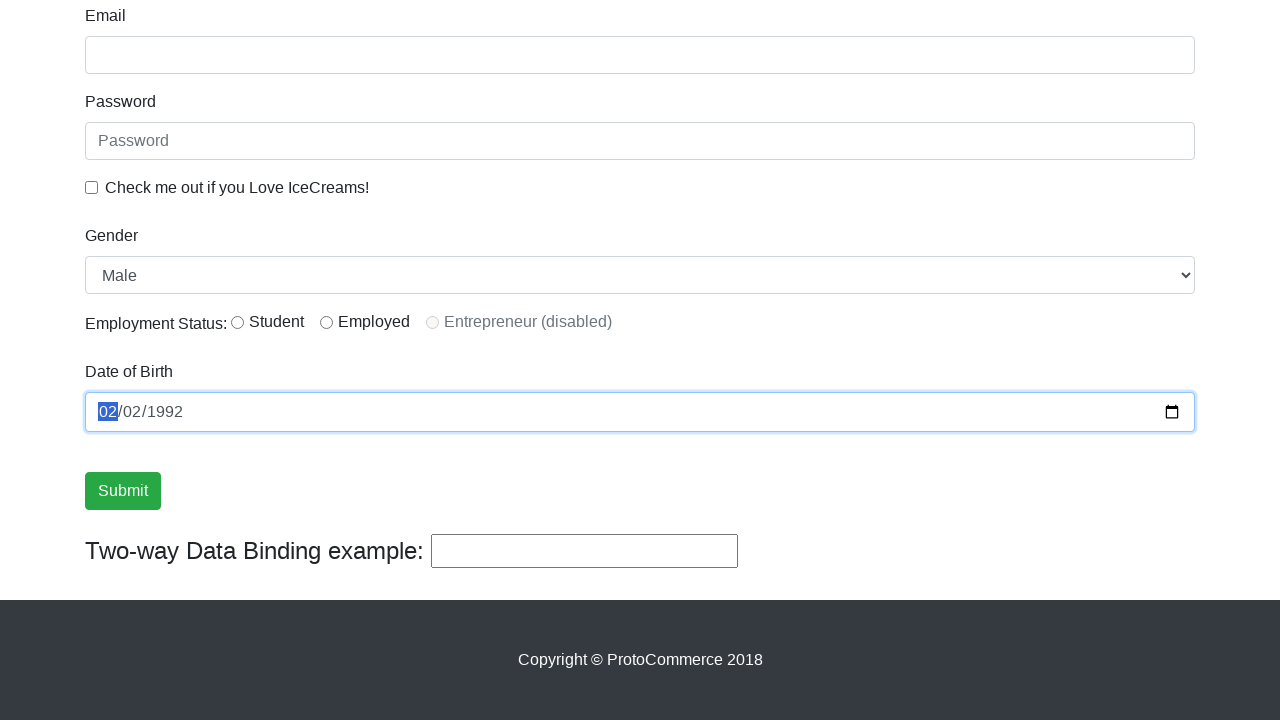

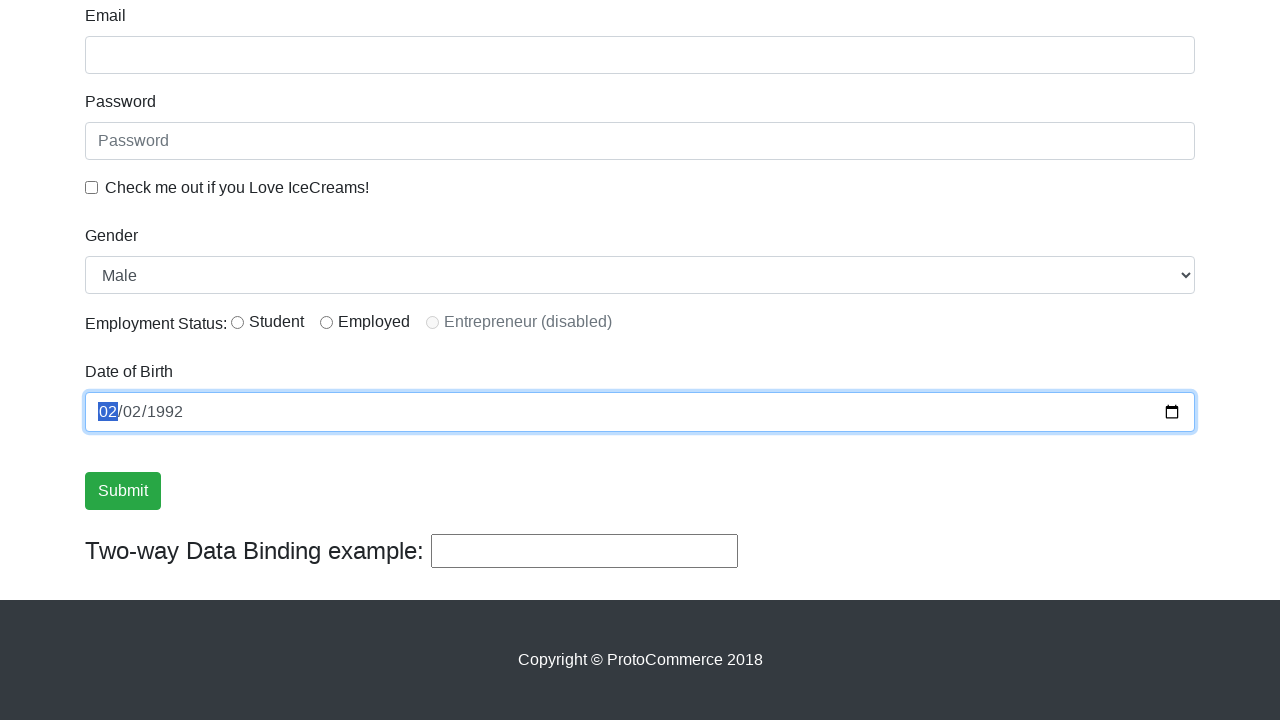